Tests date picker functionality by selecting a specific date (May 18, 1996) and verifying the input field value

Starting URL: https://demoqa.com/date-picker

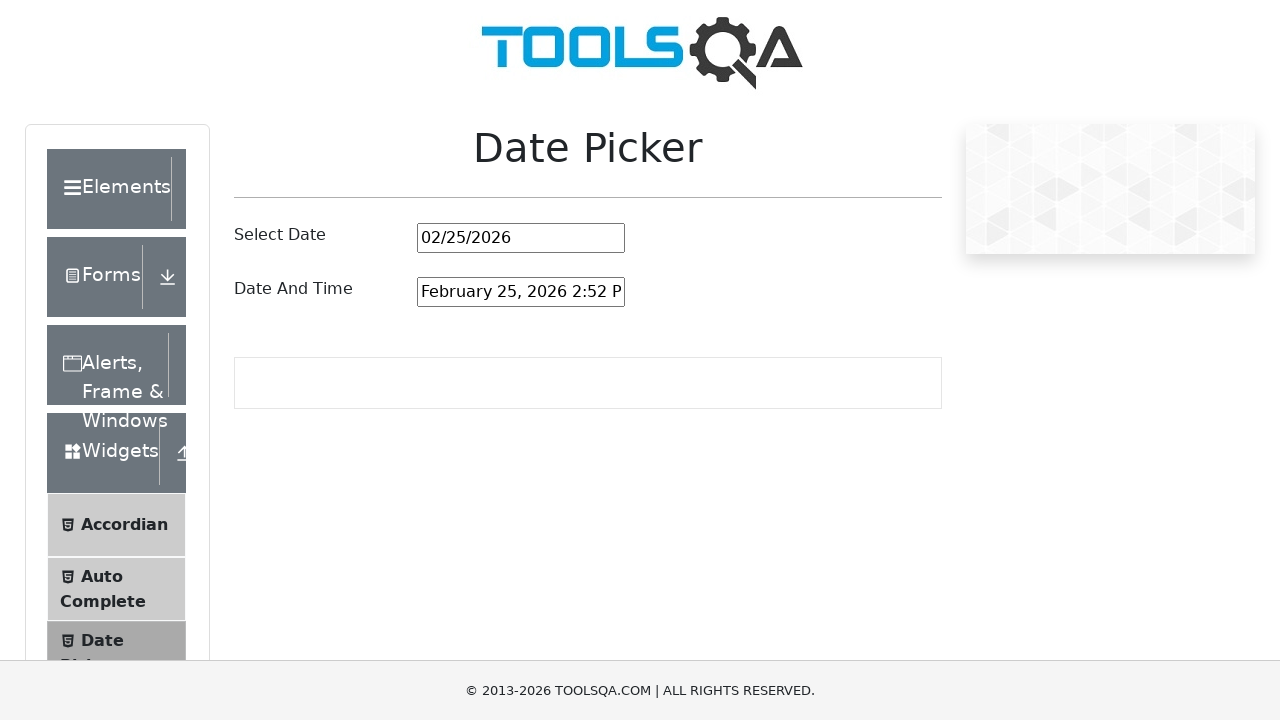

Clicked on date picker input to open calendar at (521, 238) on #datePickerMonthYearInput
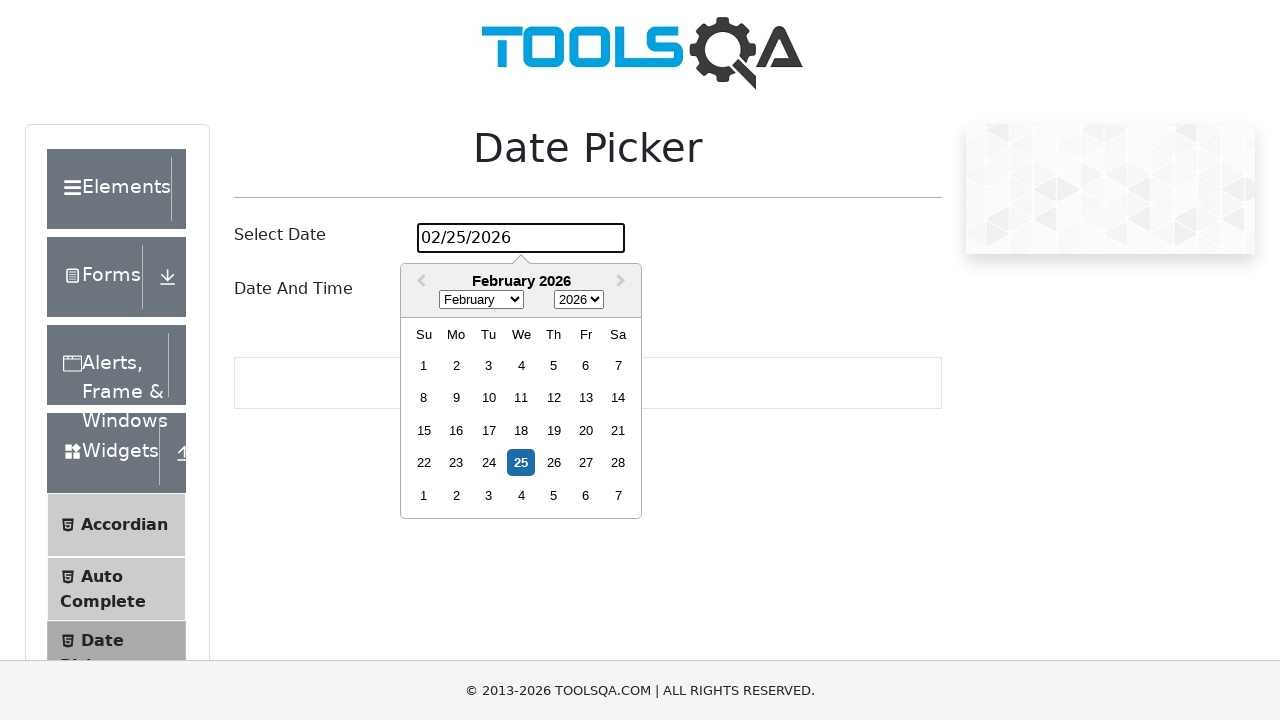

Selected year 1996 from year dropdown on .react-datepicker__year-select
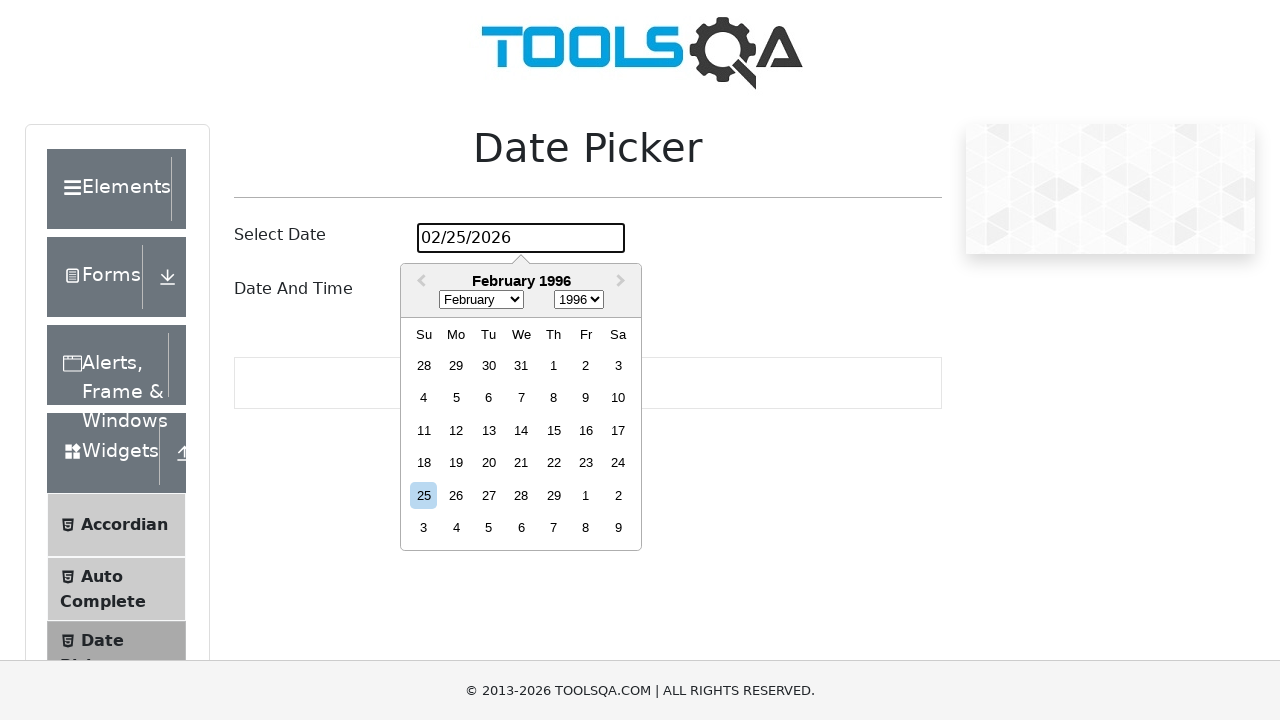

Selected May (value 4) from month dropdown on .react-datepicker__month-select
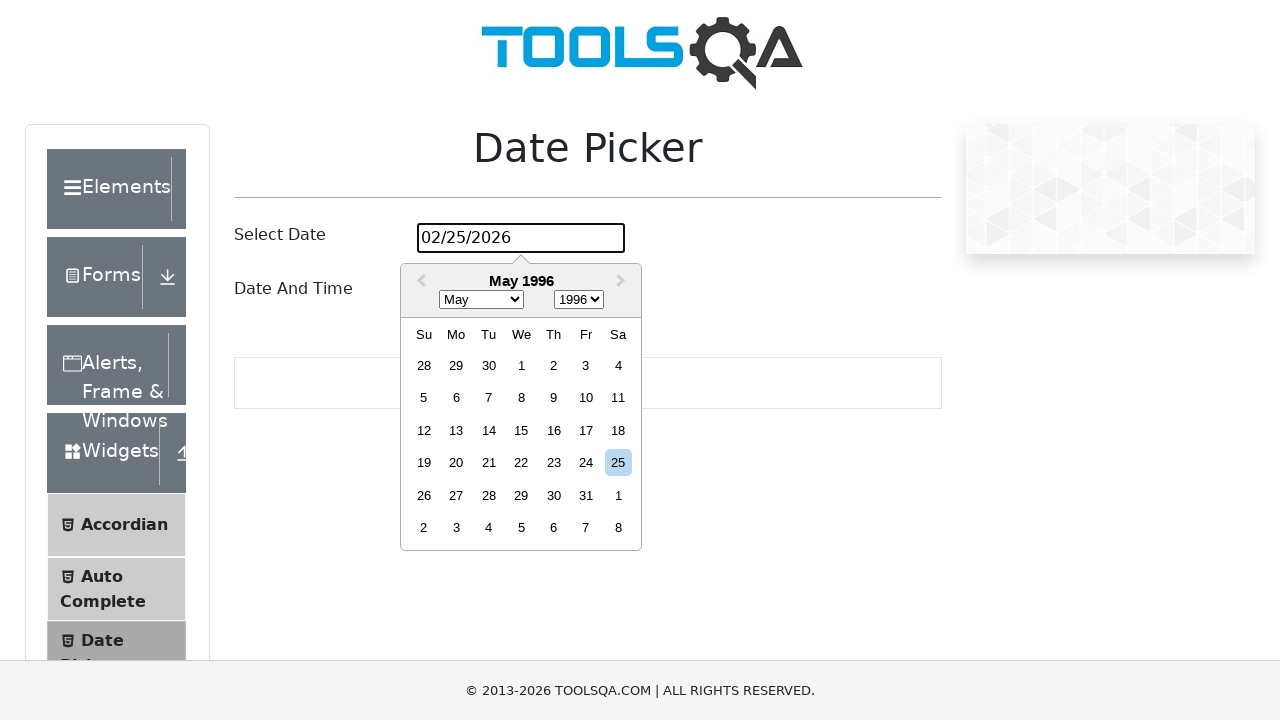

Clicked on day 18 in the calendar at (618, 430) on .react-datepicker__day--018
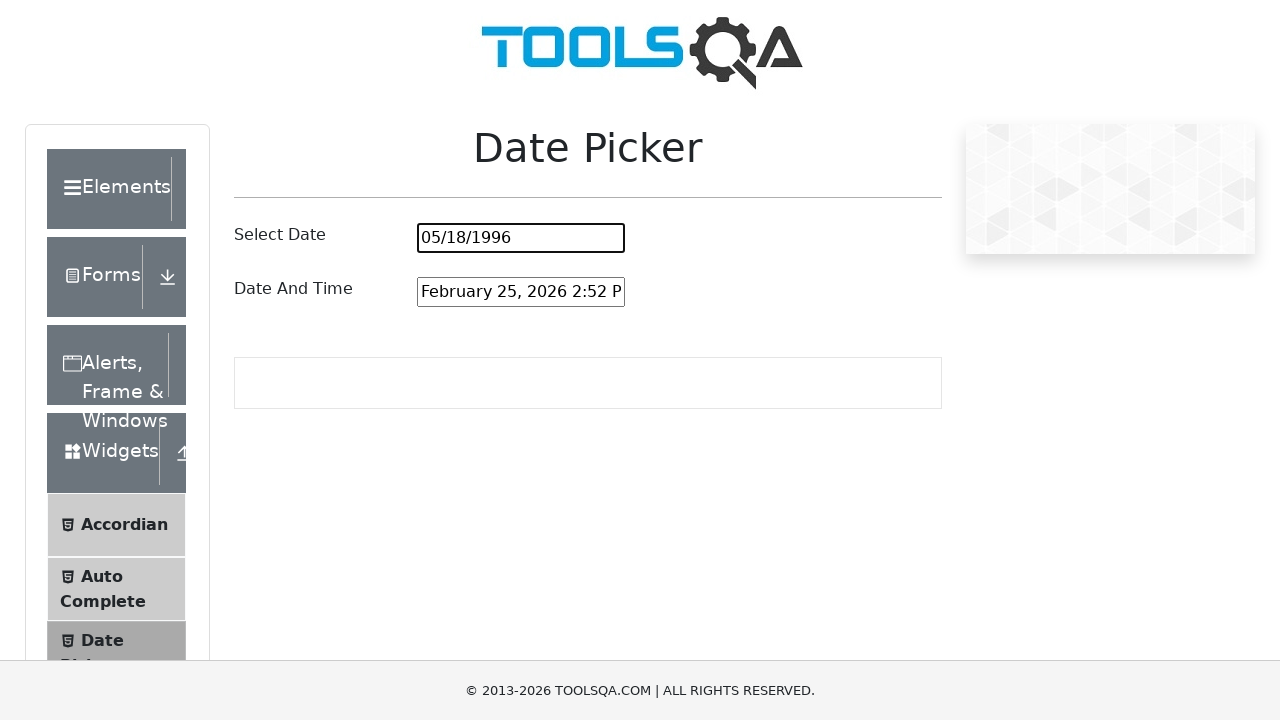

Verified that date picker input value is 05/18/1996
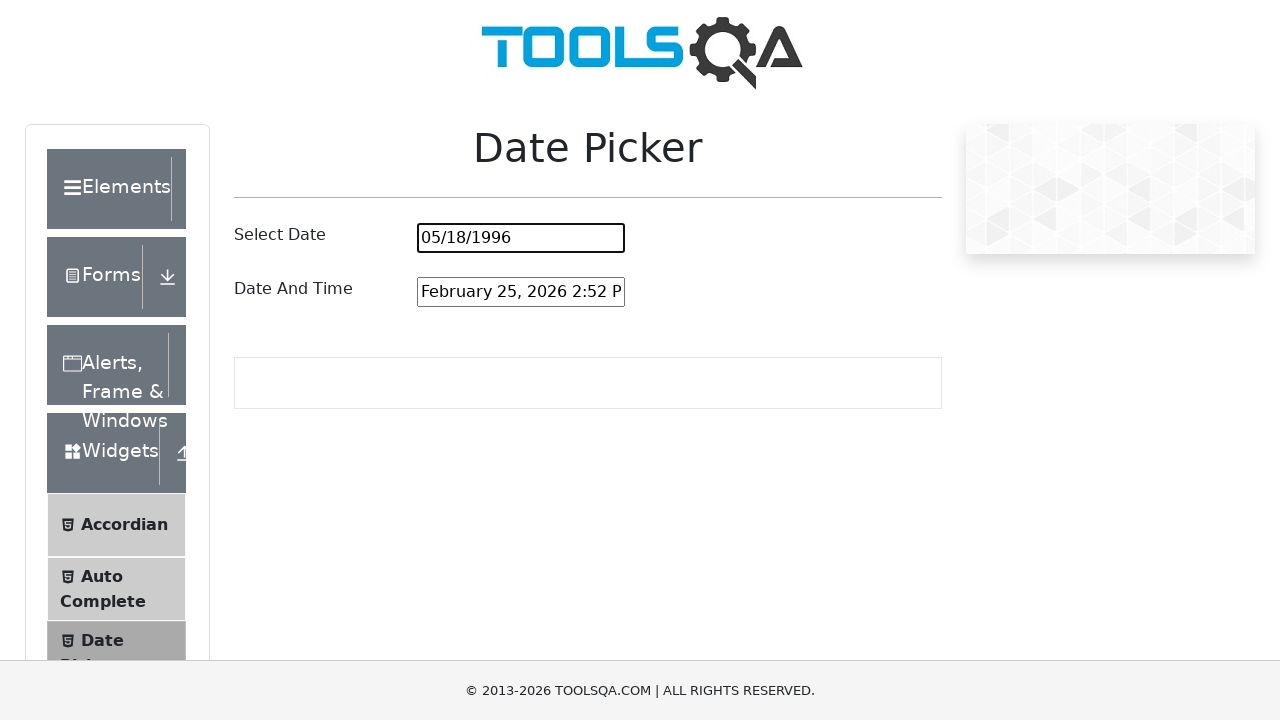

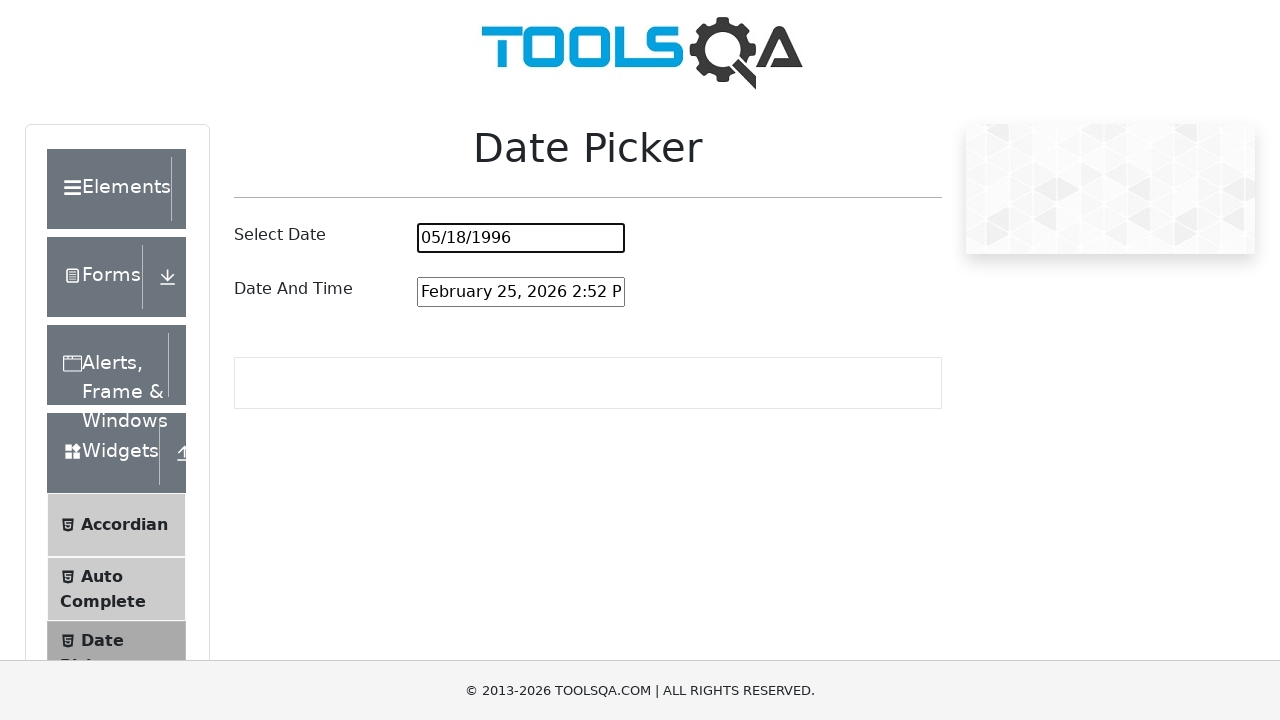